Navigates to check24.de and validates that the page title contains "CHECK24"

Starting URL: https://check24.de

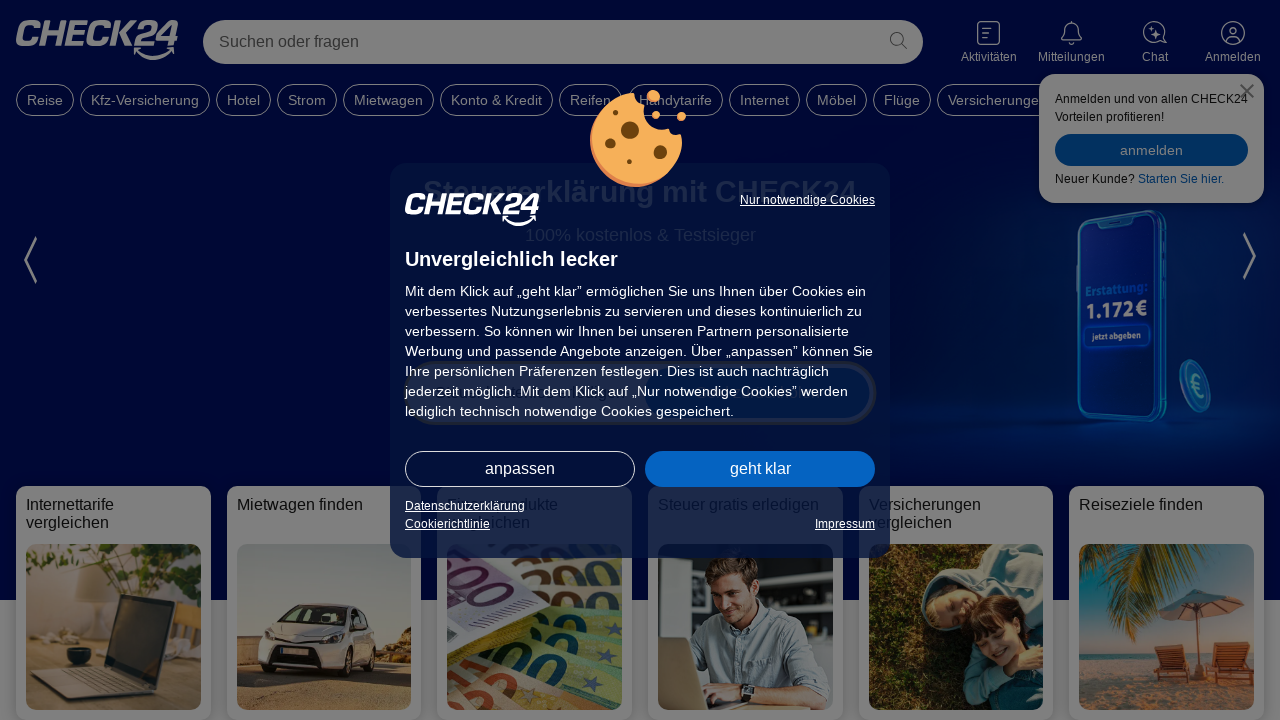

Waited for page to reach domcontentloaded state
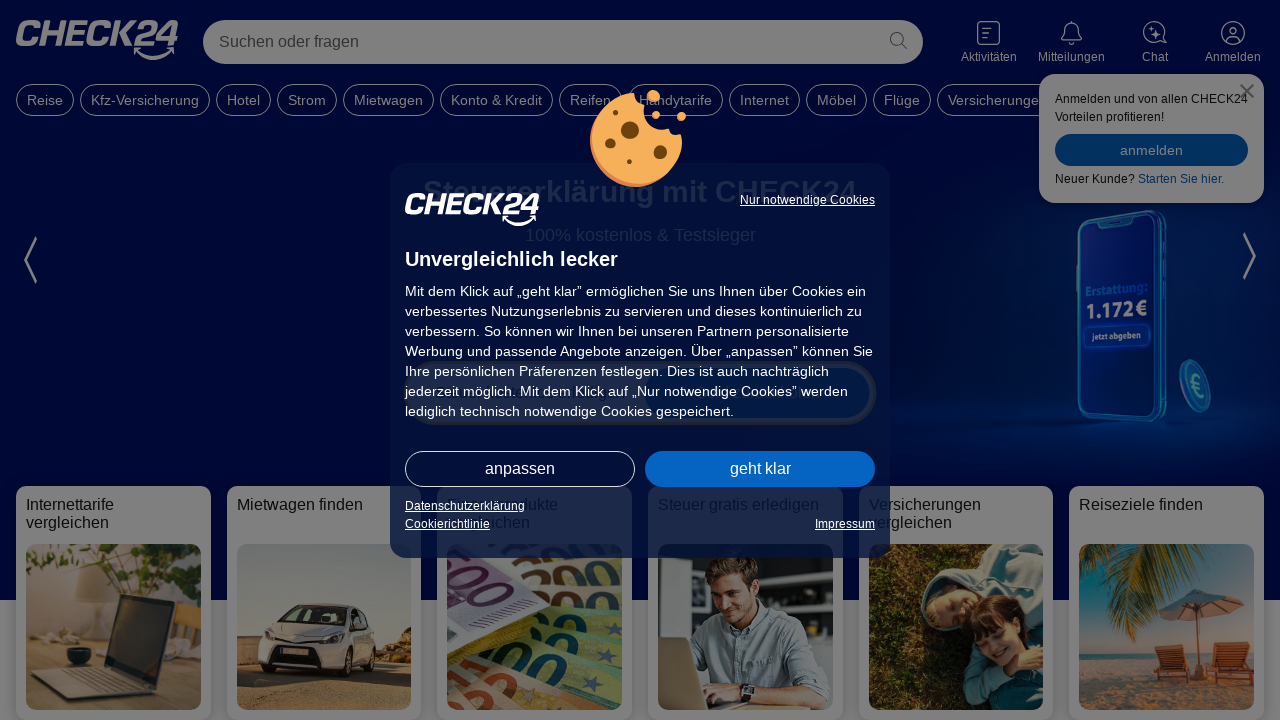

Retrieved page title: 'CHECK24 | Das Vergleichsportal'
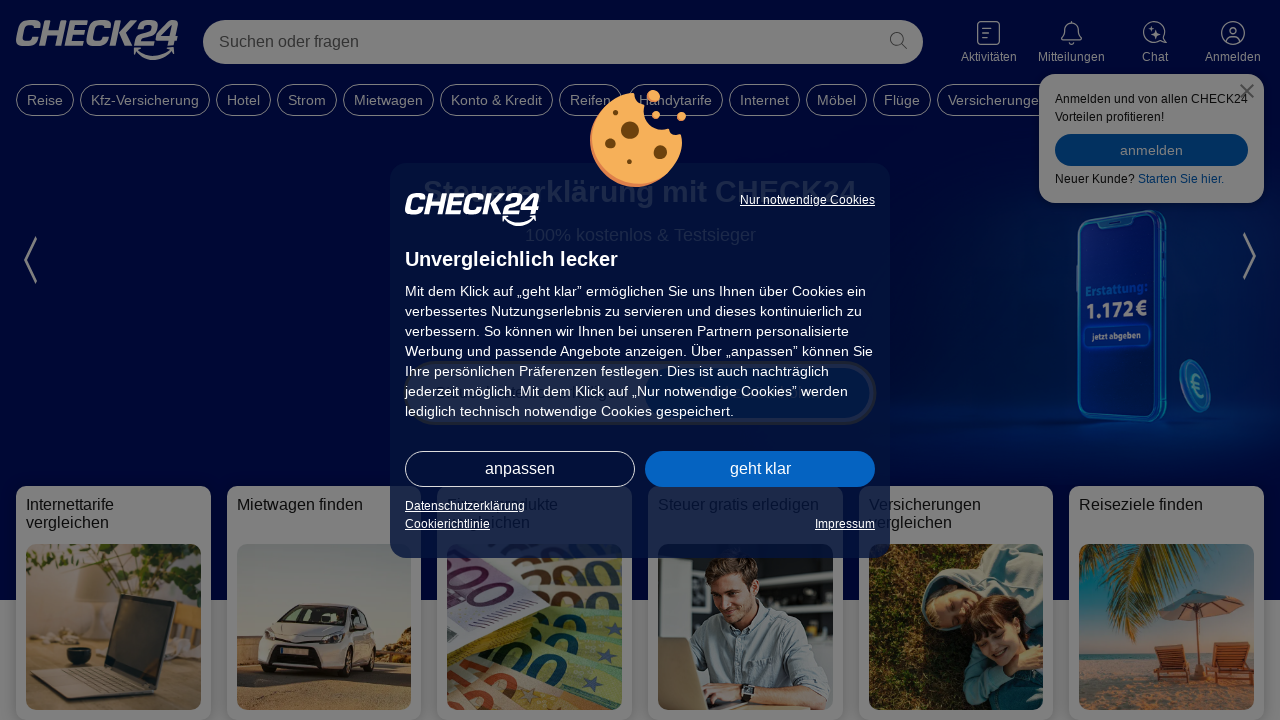

Validated that page title contains 'CHECK24'
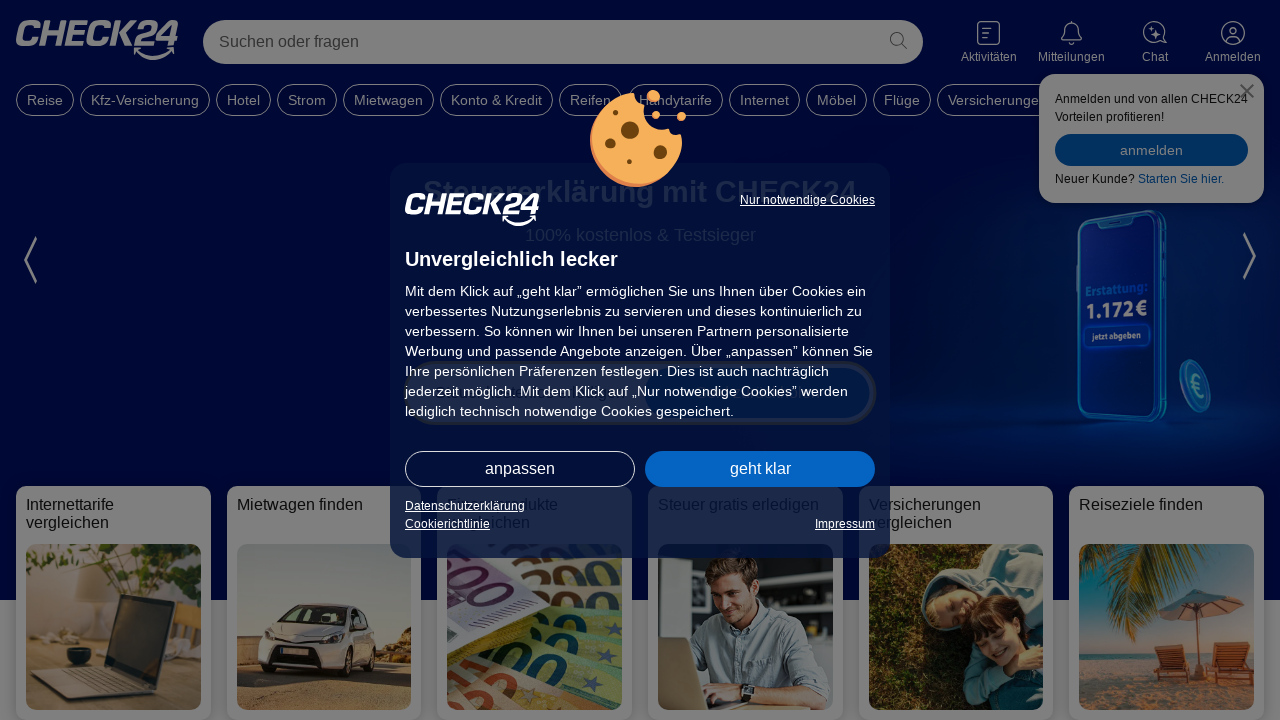

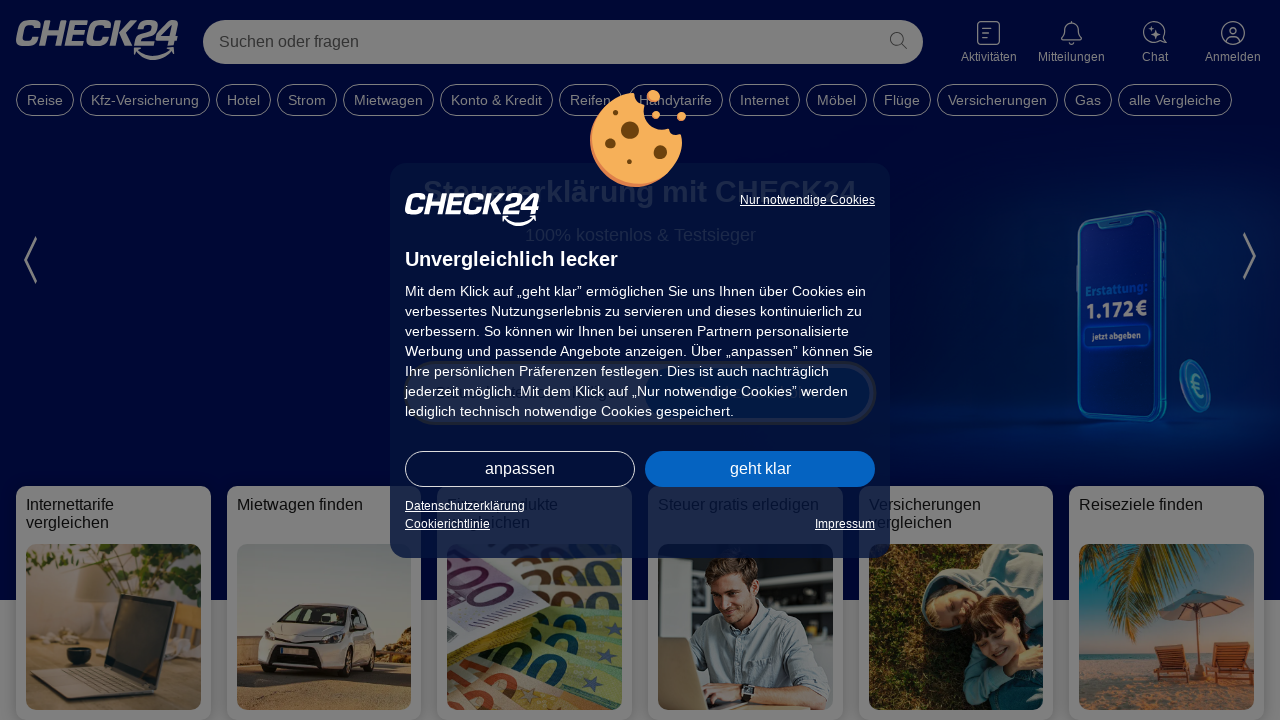